Tests alert confirmation by clicking a link to trigger an alert and dismissing it

Starting URL: https://www.selenium.dev/documentation/webdriver/interactions/alerts/

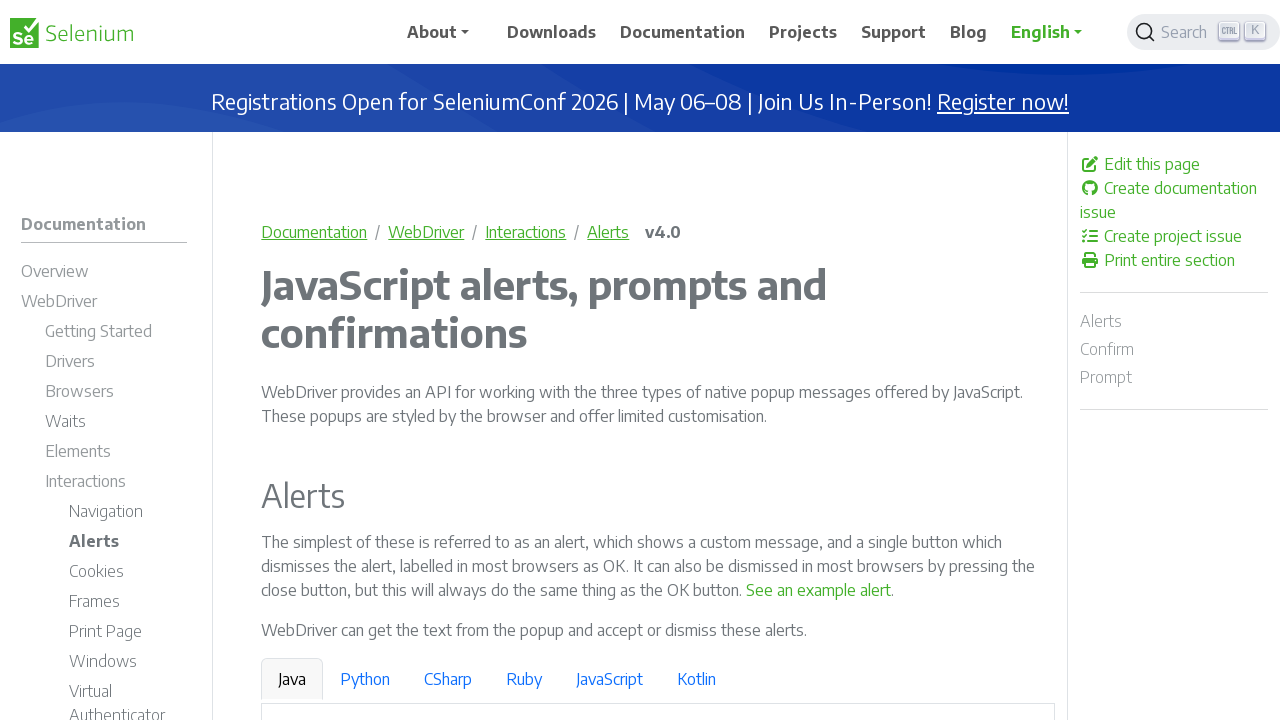

Set up dialog handler to dismiss alerts
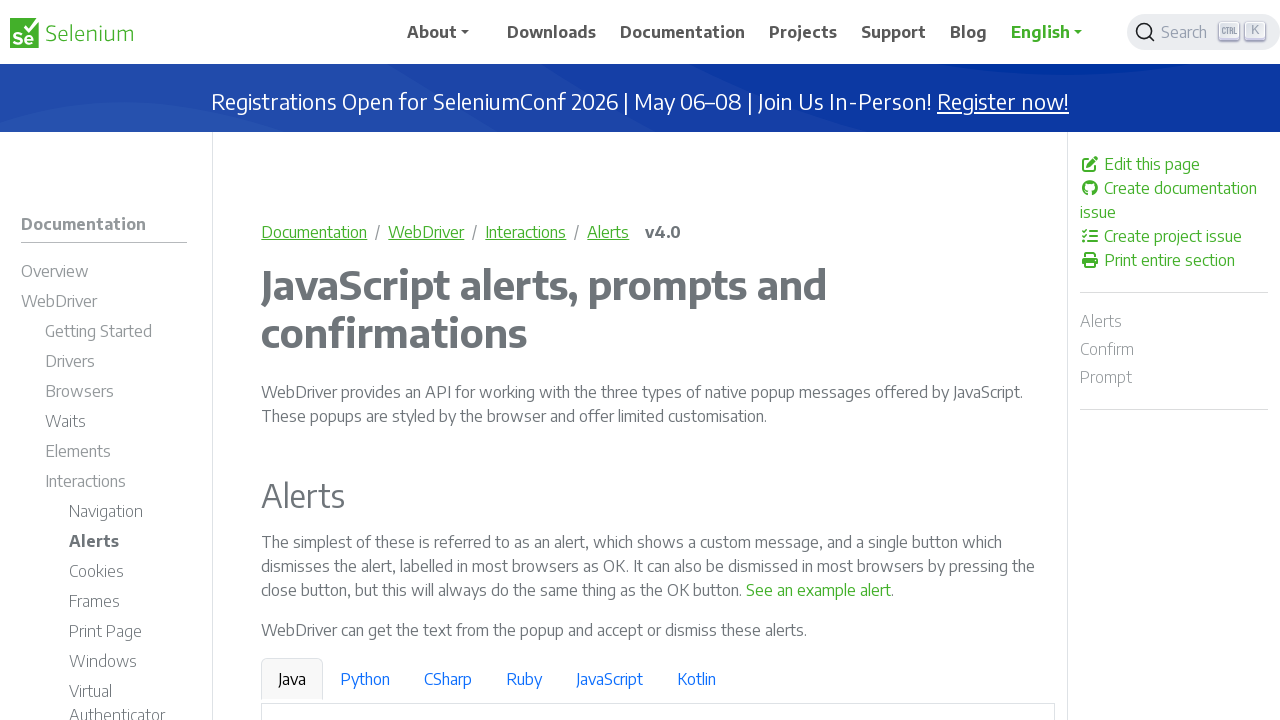

Clicked link to trigger alert at (819, 590) on text='See an example alert'
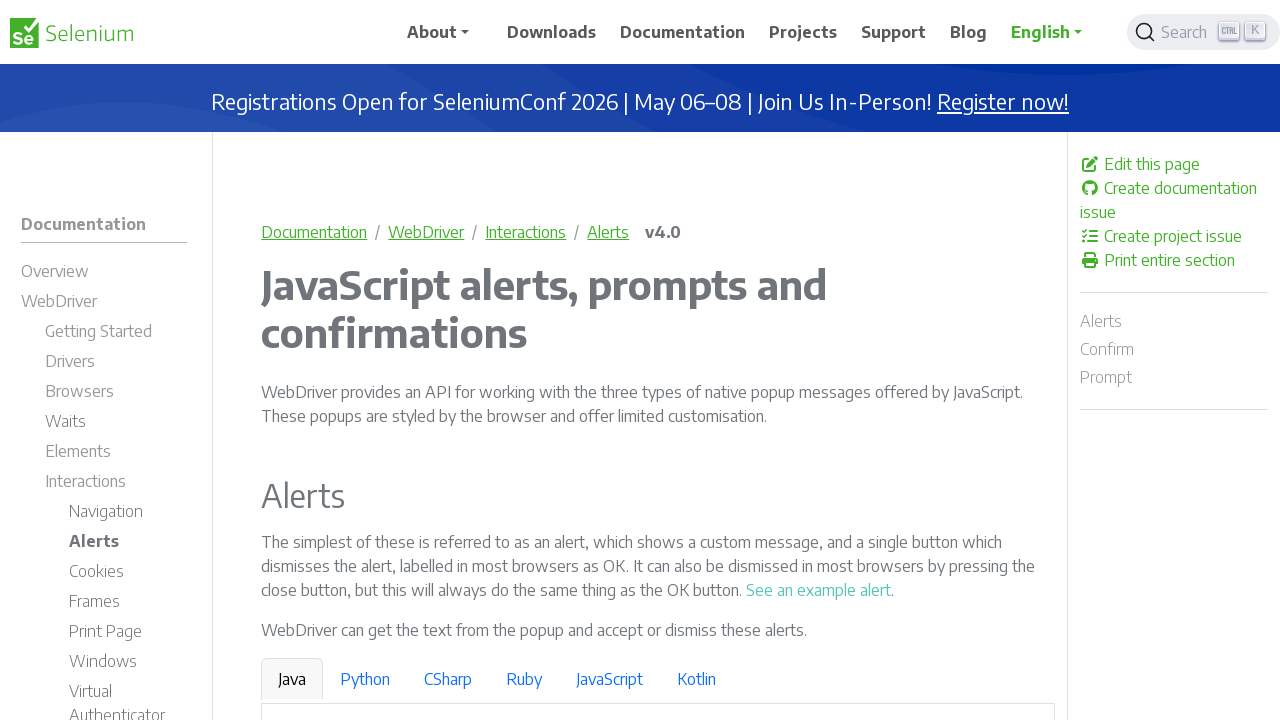

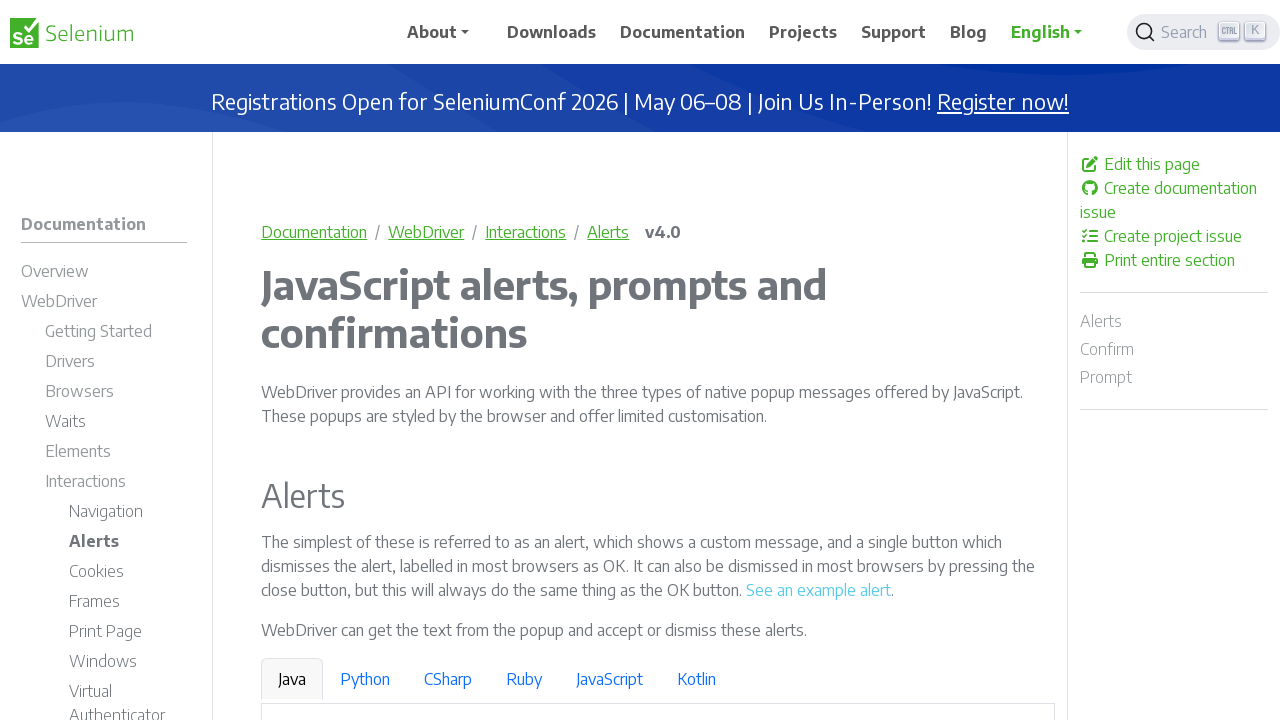